Tests the OrangeHRM homepage by verifying the page title is "OrangeHRM" and clicking on the login div element.

Starting URL: http://alchemy.hguy.co/orangehrm

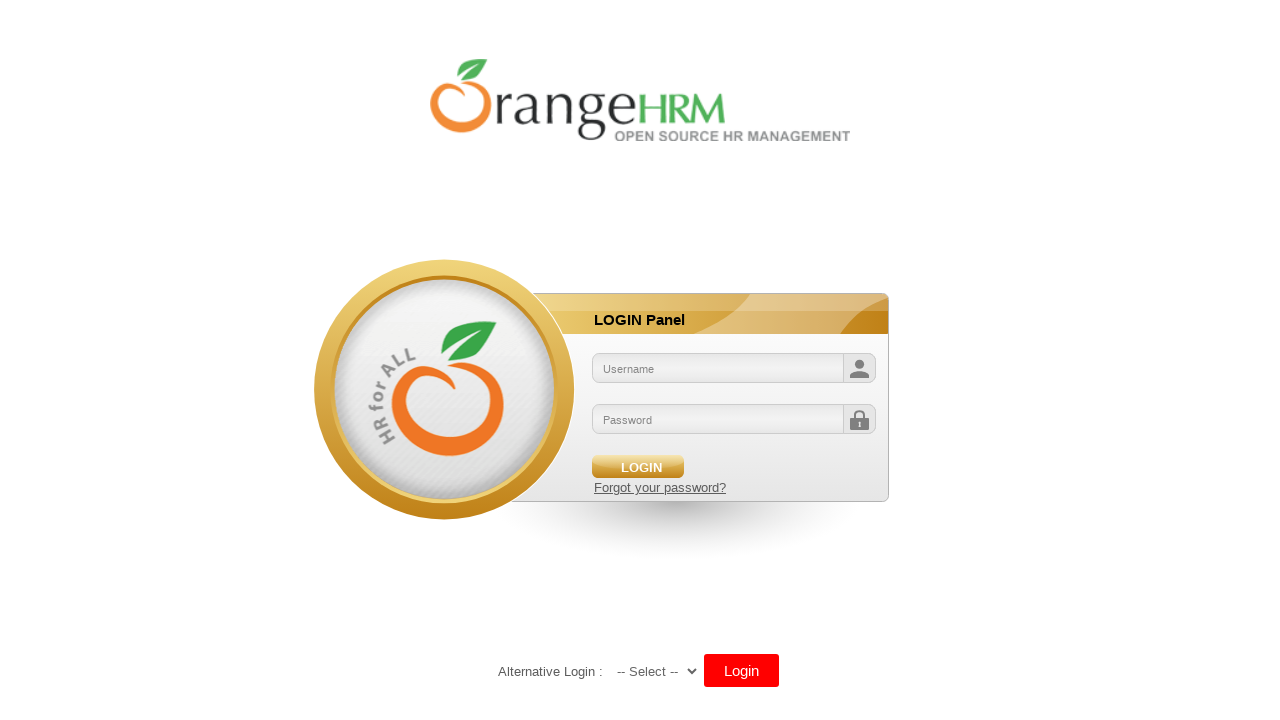

Verified page title is 'OrangeHRM'
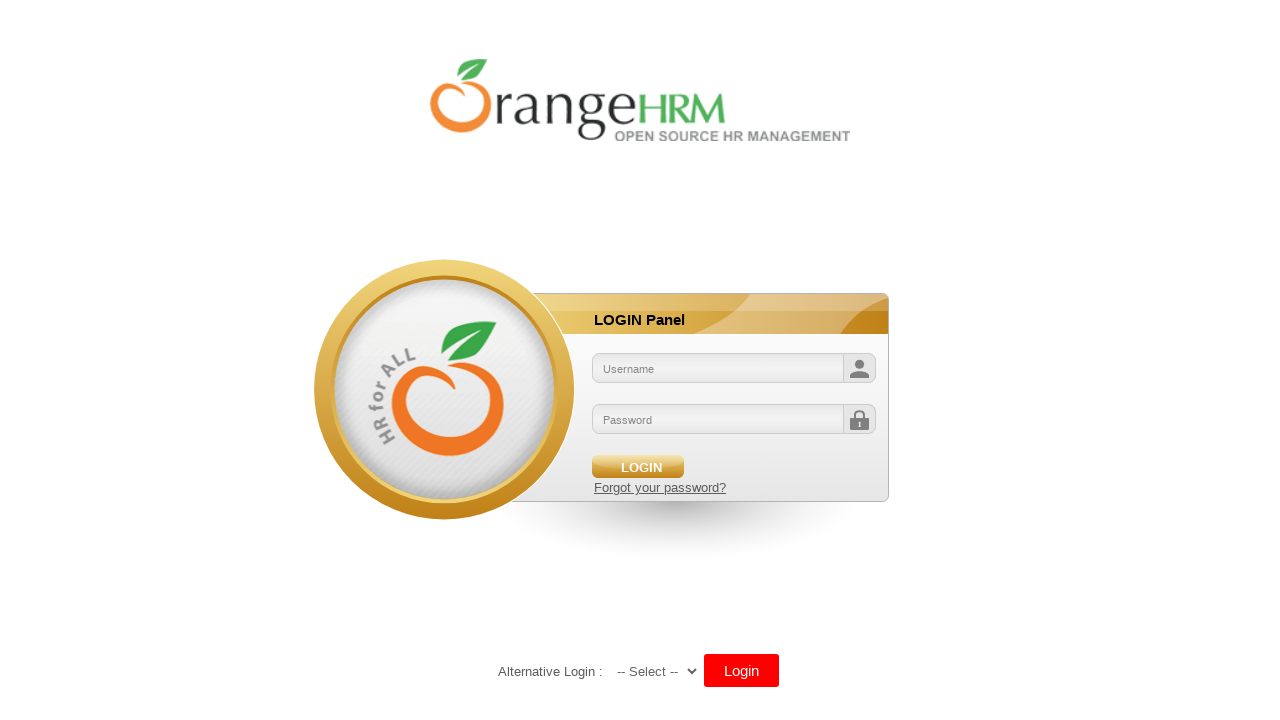

Clicked on the login div element at (640, 349) on #divLogin
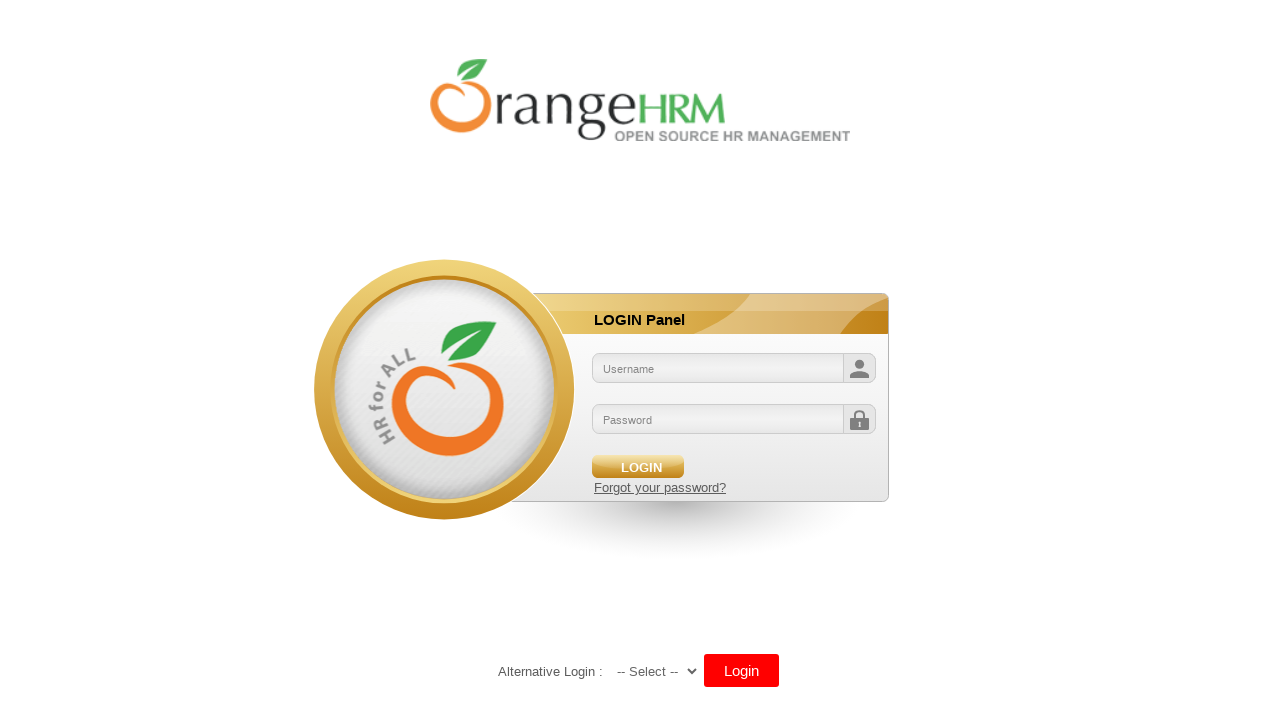

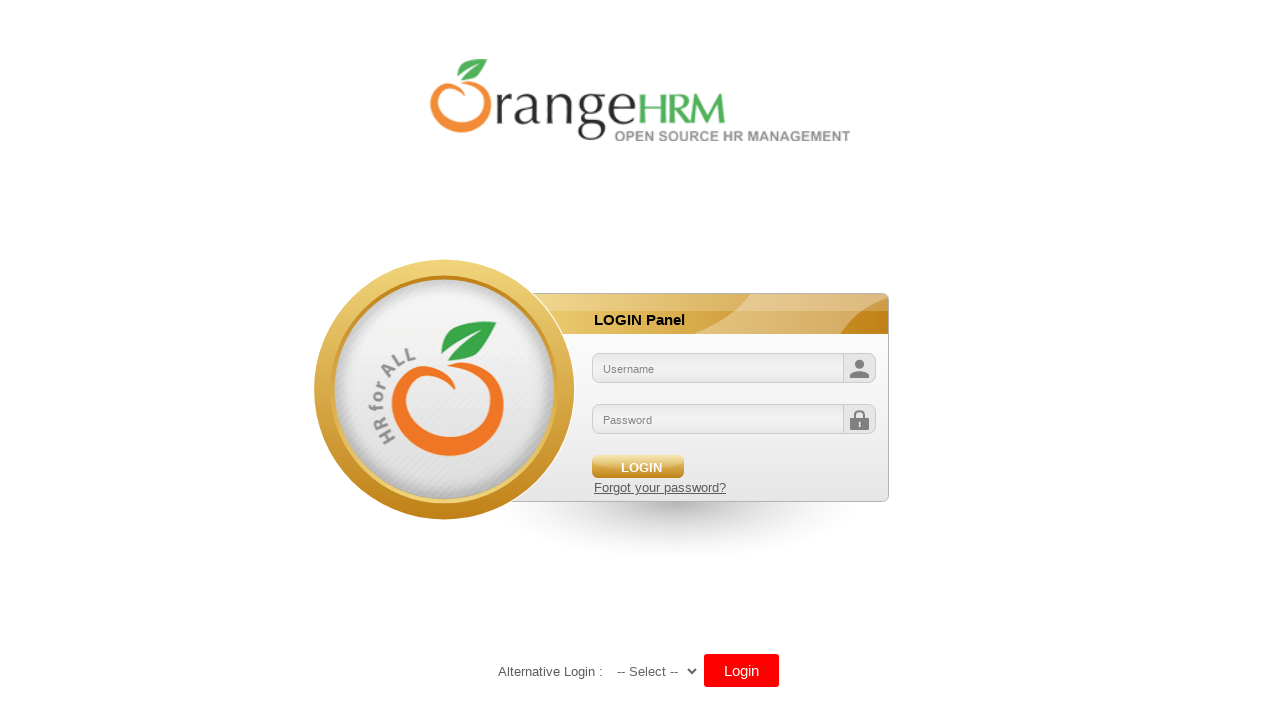